Tests drag and drop functionality by dragging a draggable element and dropping it onto a droppable target area on the jQuery UI demo page

Starting URL: http://jqueryui.com/resources/demos/droppable/default.html

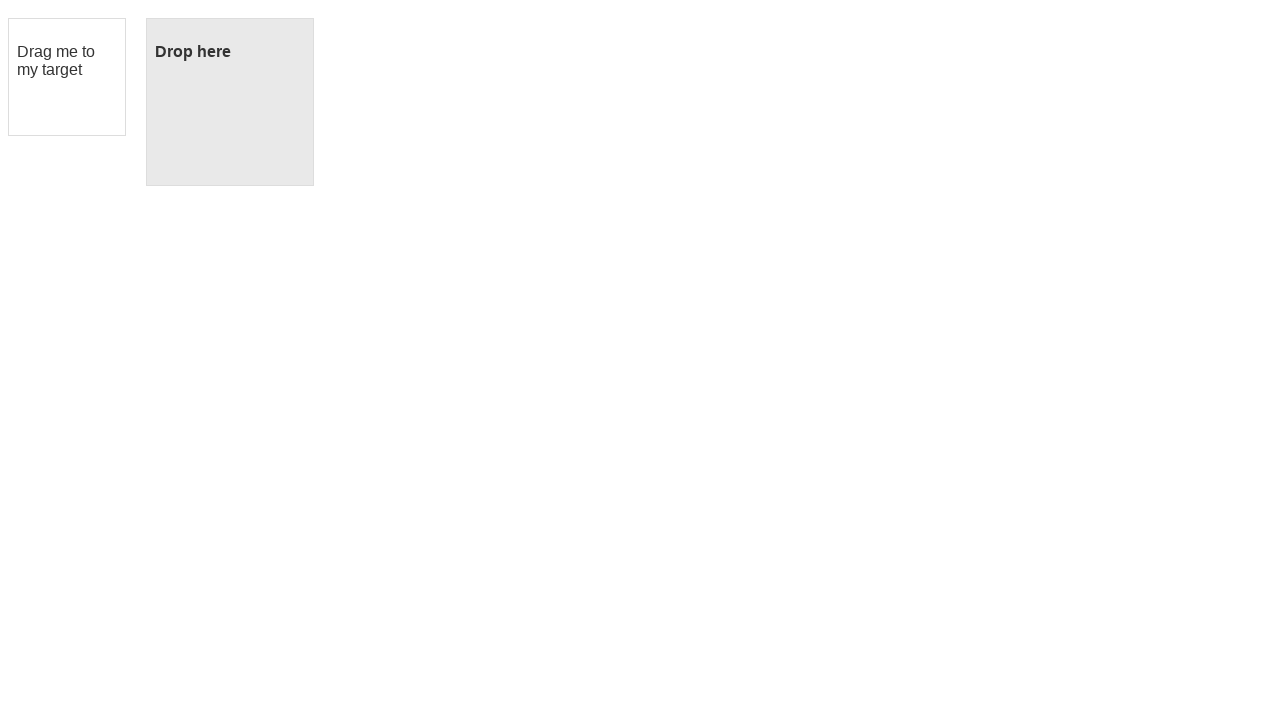

Waited for draggable element to be visible
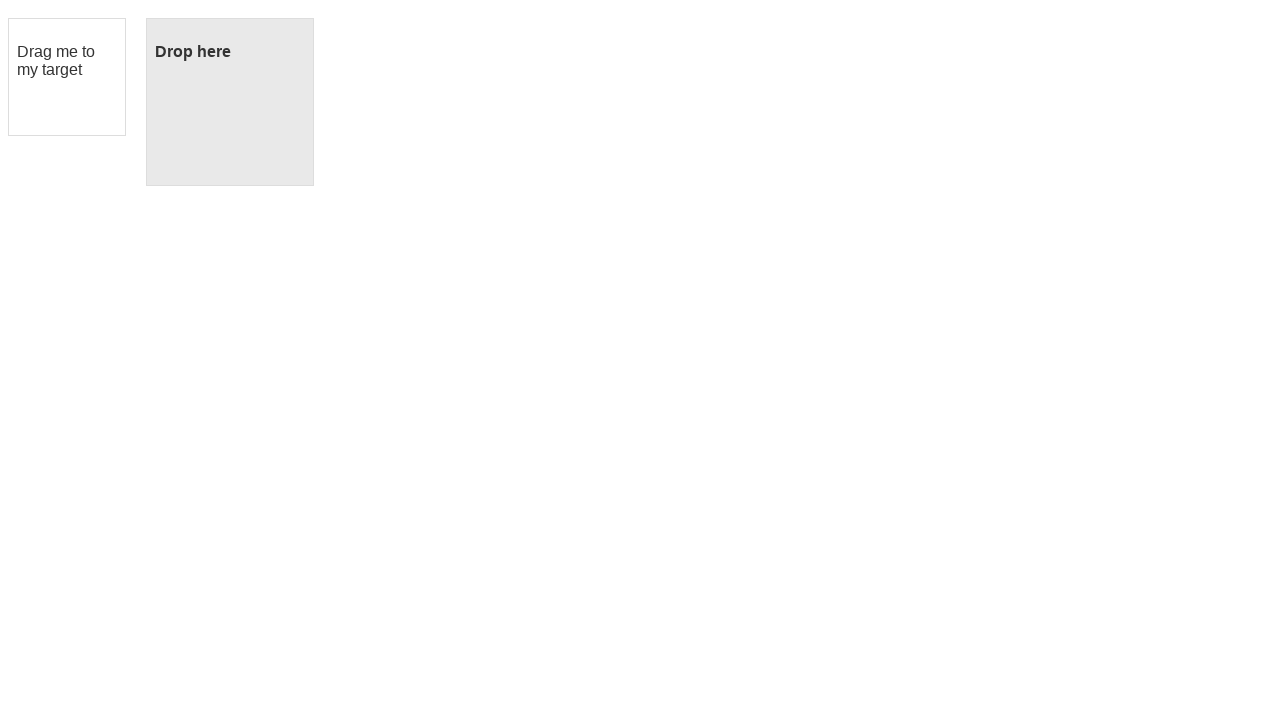

Waited for droppable target area to be visible
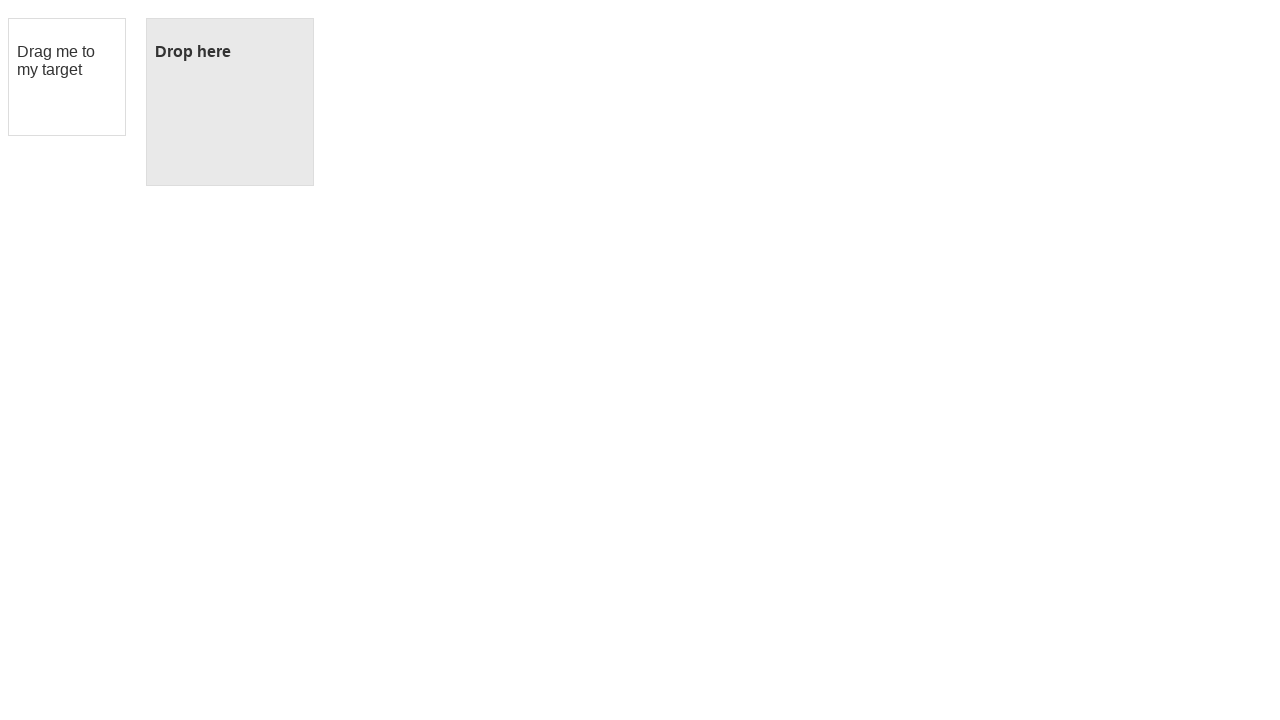

Dragged draggable element and dropped it onto droppable target area at (230, 102)
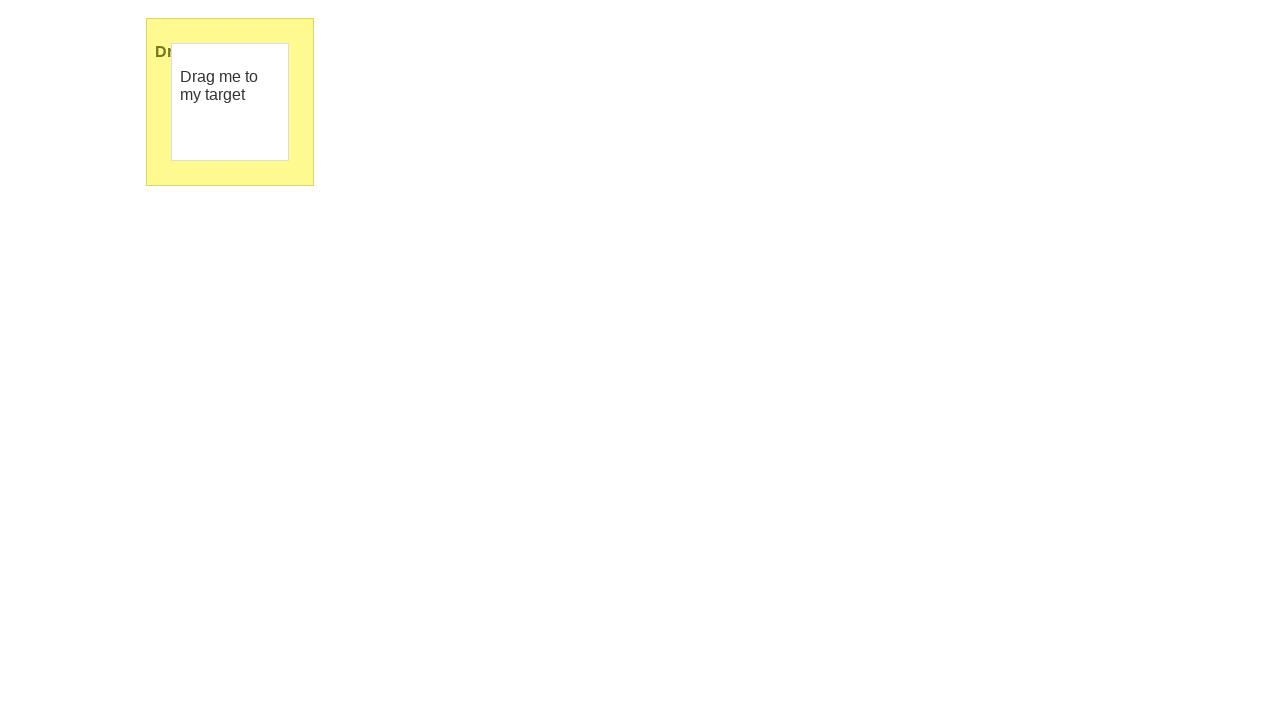

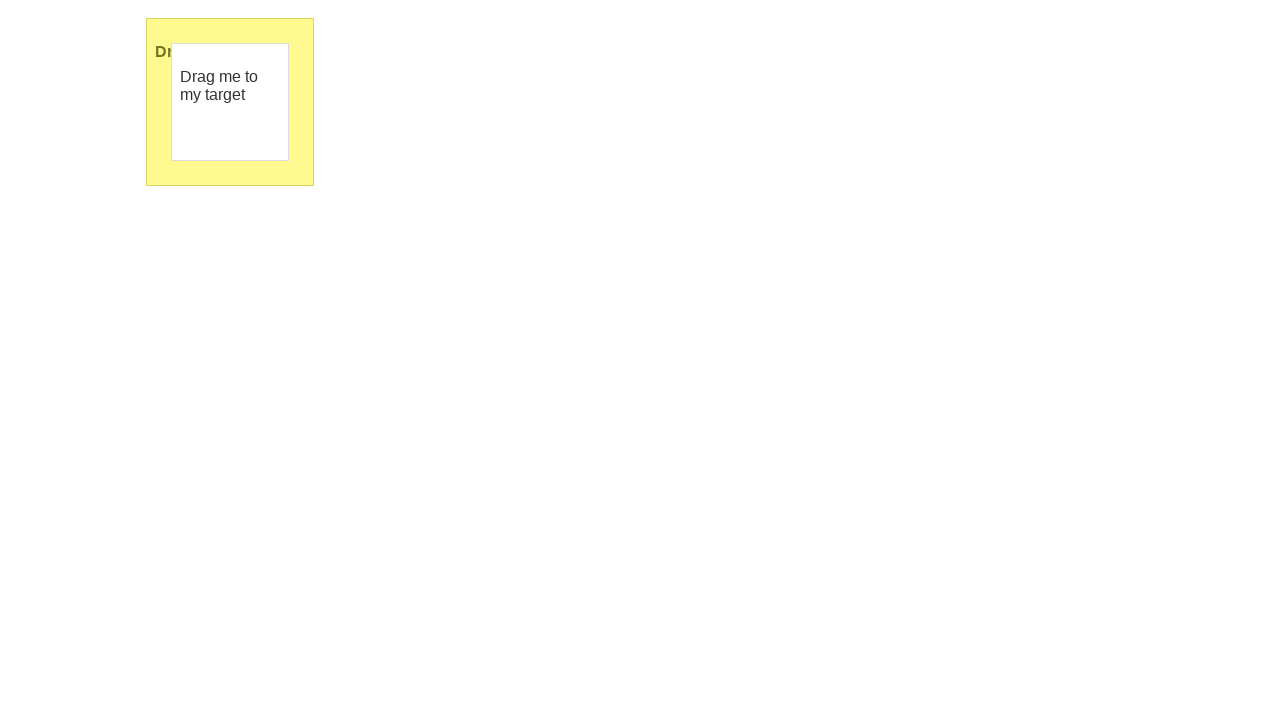